Tests the Add/Remove Elements functionality by navigating to the demo page, clicking the add button multiple times to create elements, then clicking delete buttons to remove some of them.

Starting URL: https://the-internet.herokuapp.com/

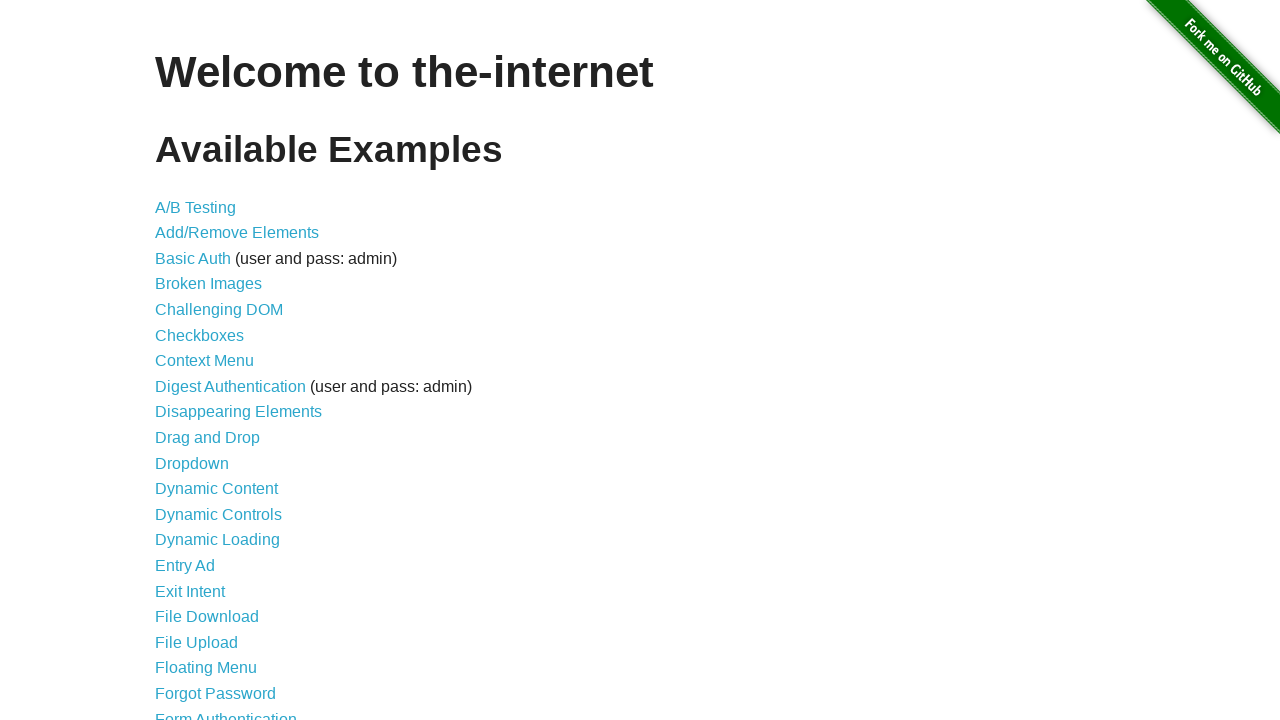

Clicked on Add/Remove Elements link at (237, 233) on text=Add/Remove Elements
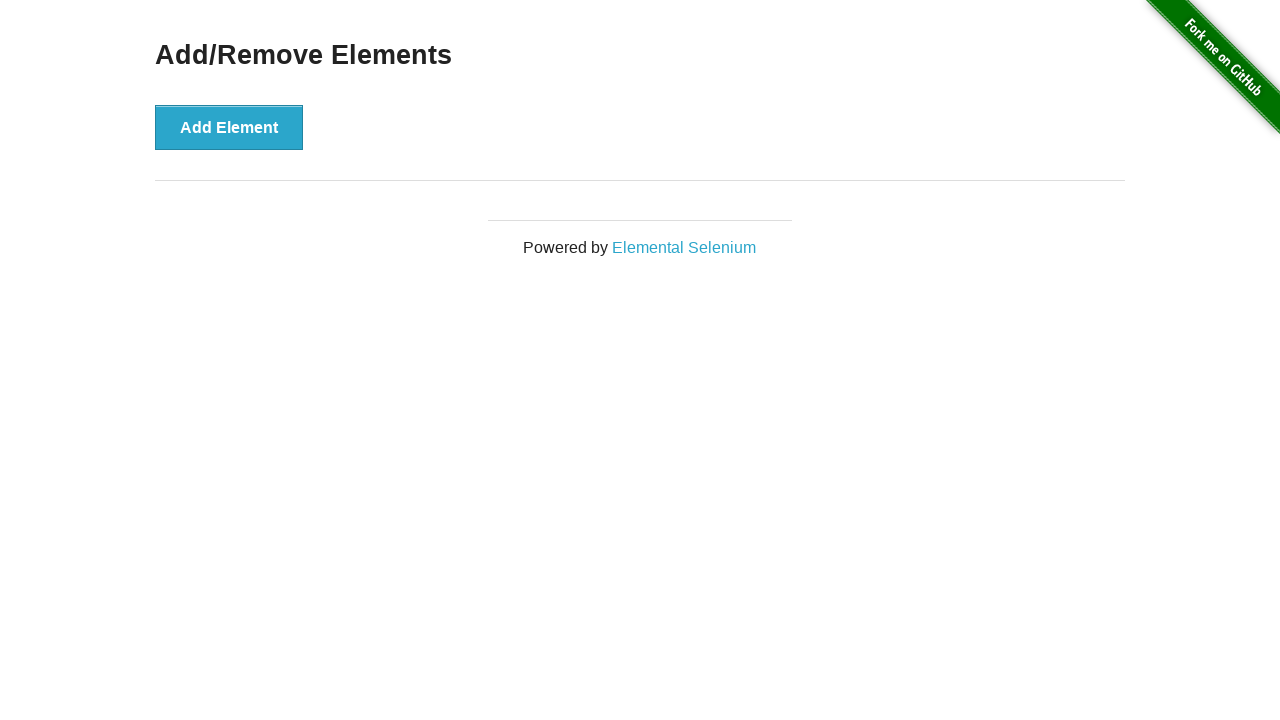

Add Element button loaded on page
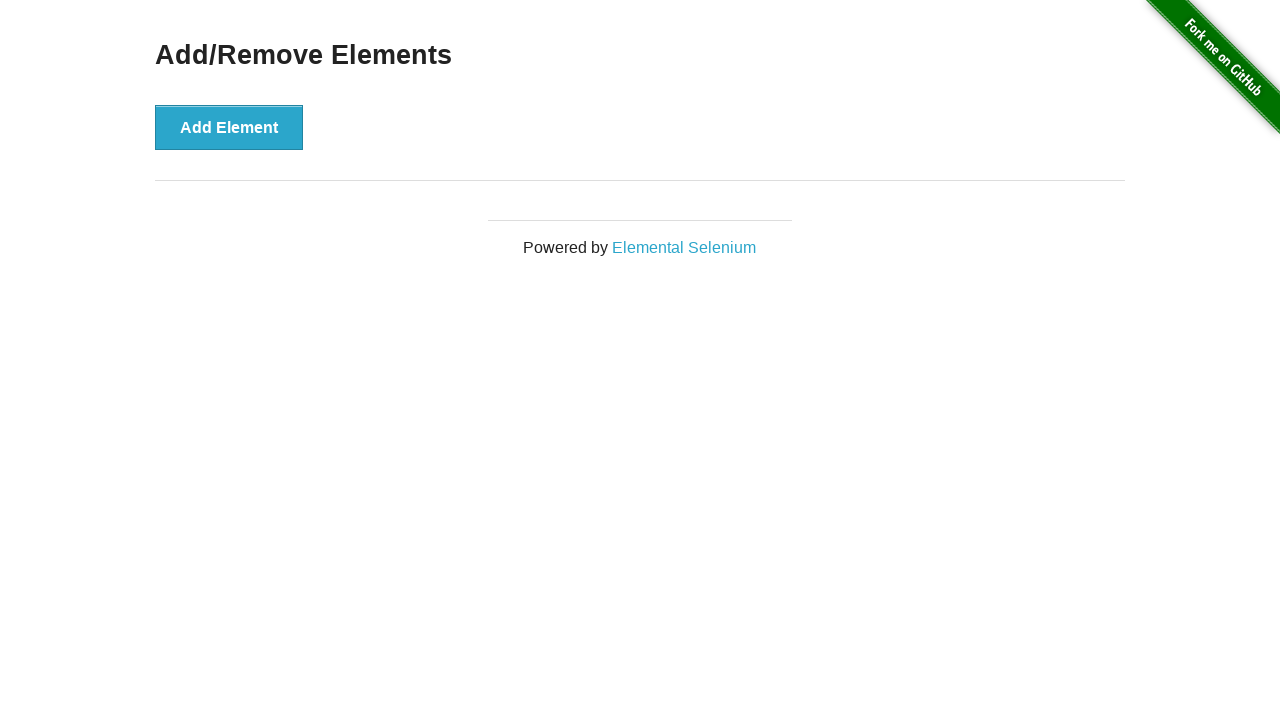

Clicked Add Element button (click 1 of 5) at (229, 127) on xpath=//button[text()='Add Element']
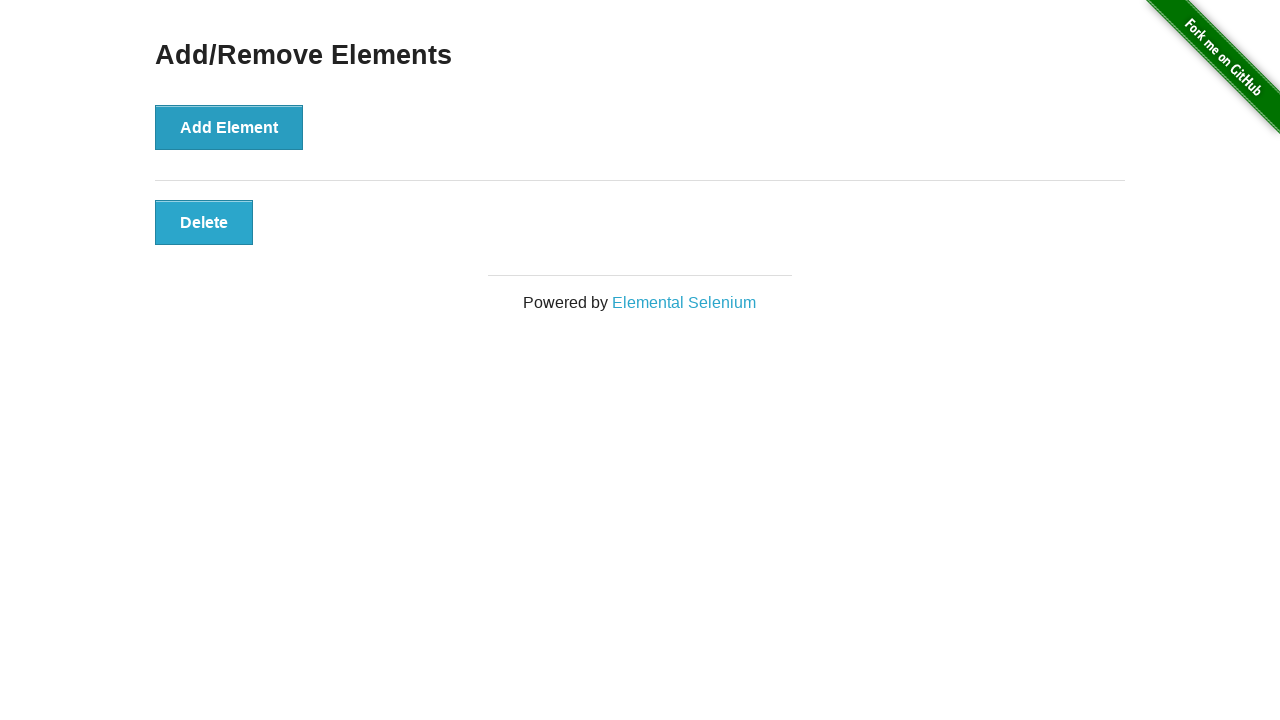

Clicked Add Element button (click 2 of 5) at (229, 127) on xpath=//button[text()='Add Element']
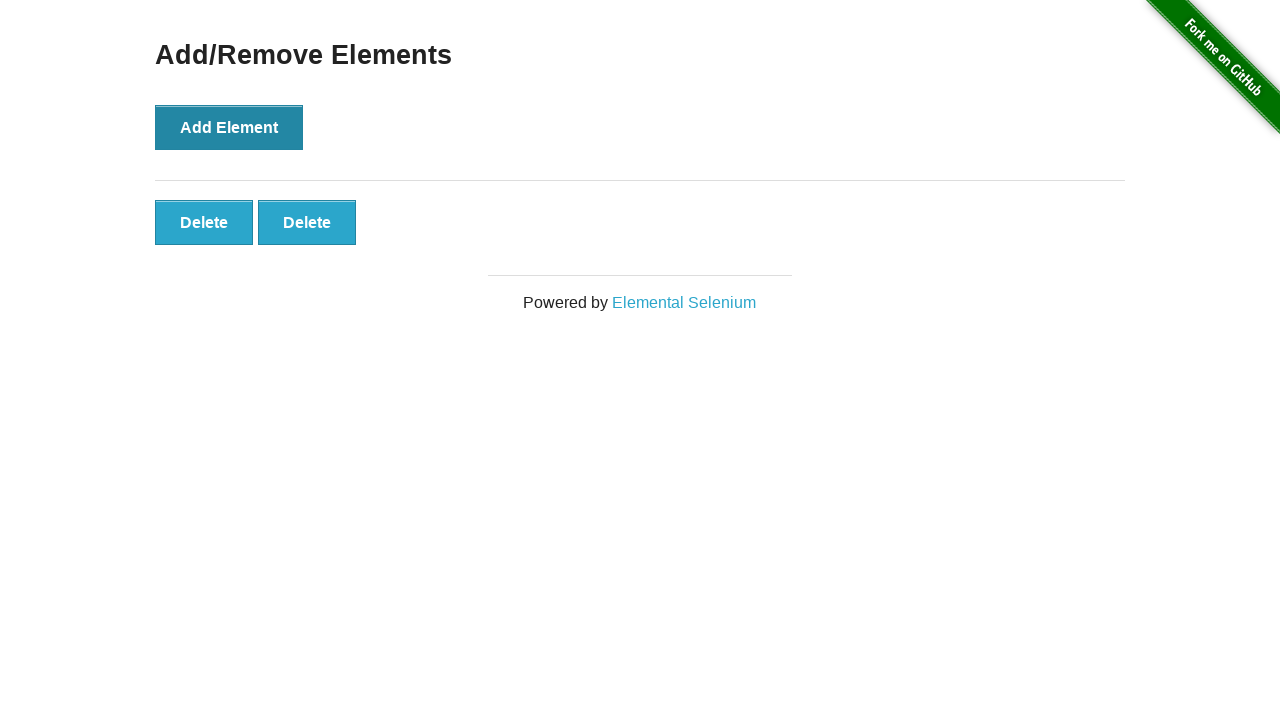

Clicked Add Element button (click 3 of 5) at (229, 127) on xpath=//button[text()='Add Element']
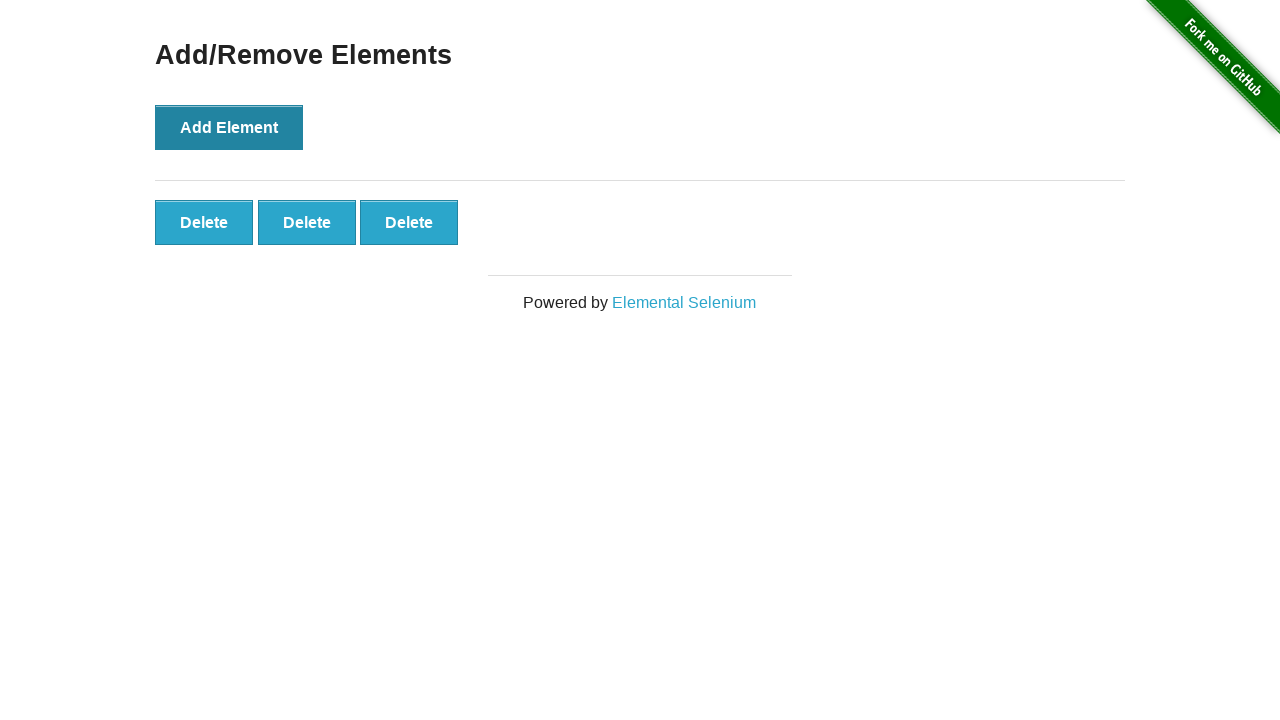

Clicked Add Element button (click 4 of 5) at (229, 127) on xpath=//button[text()='Add Element']
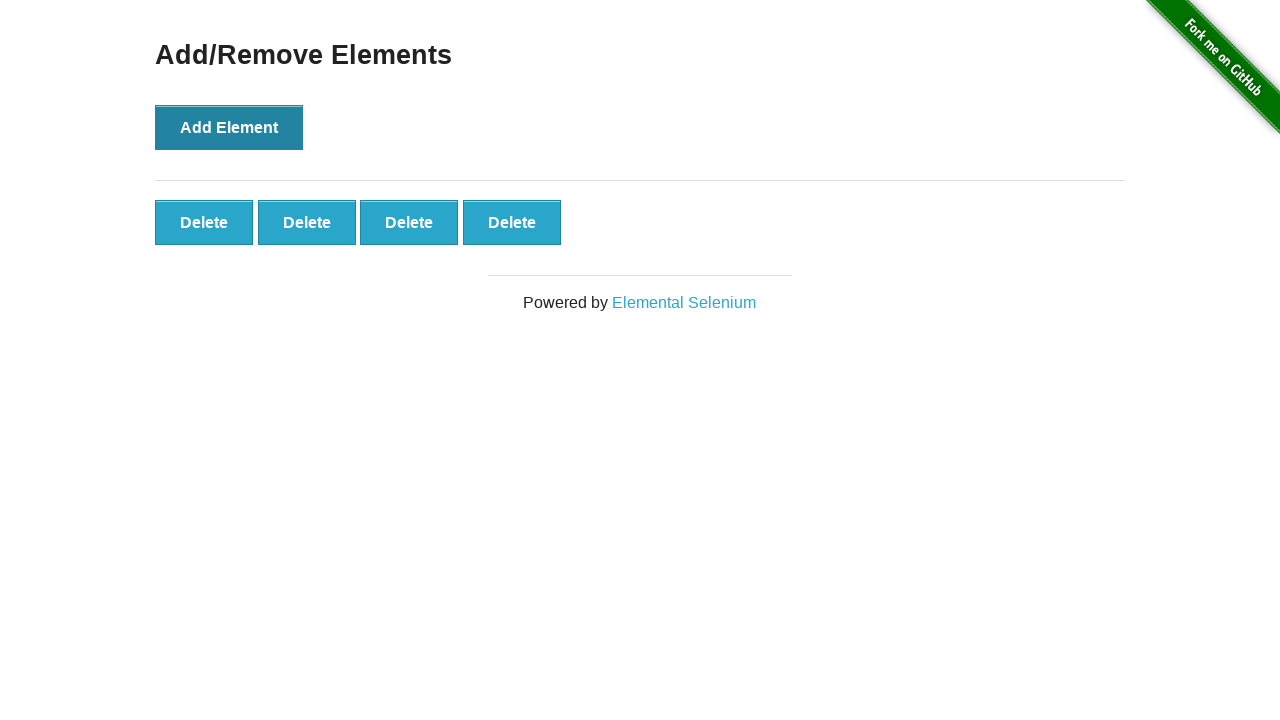

Clicked Add Element button (click 5 of 5) at (229, 127) on xpath=//button[text()='Add Element']
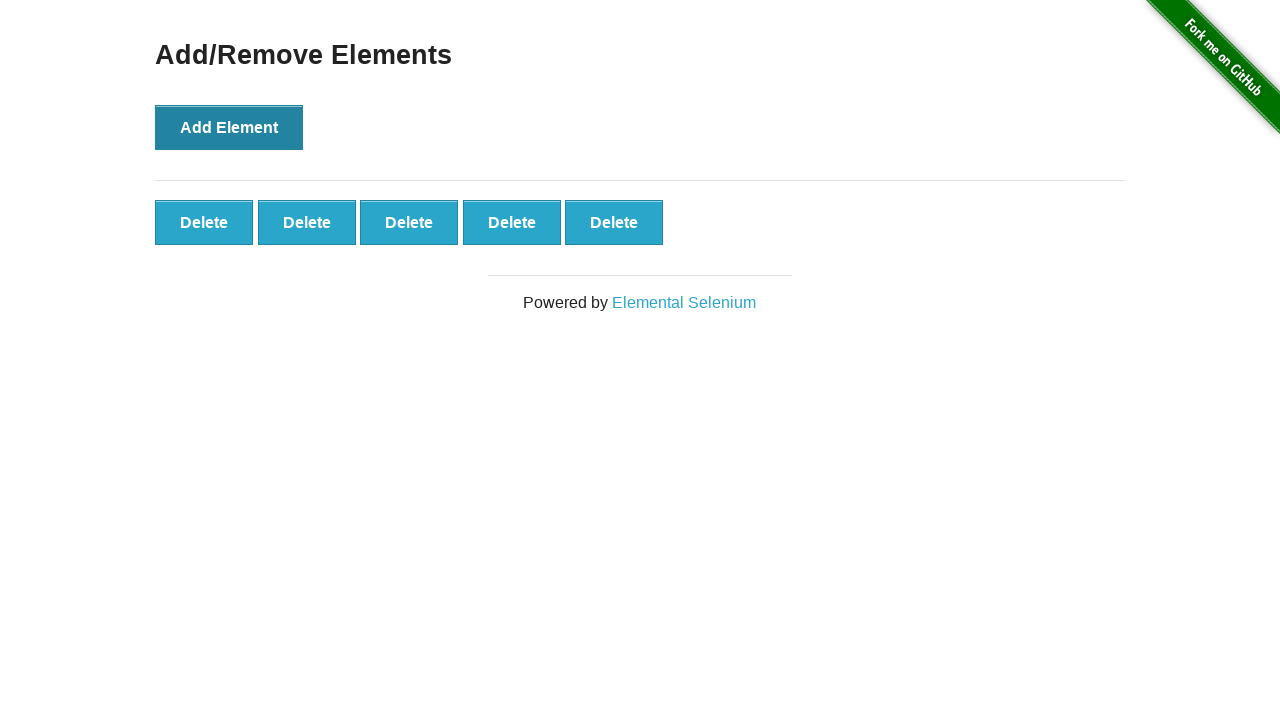

All 5 elements added and visible
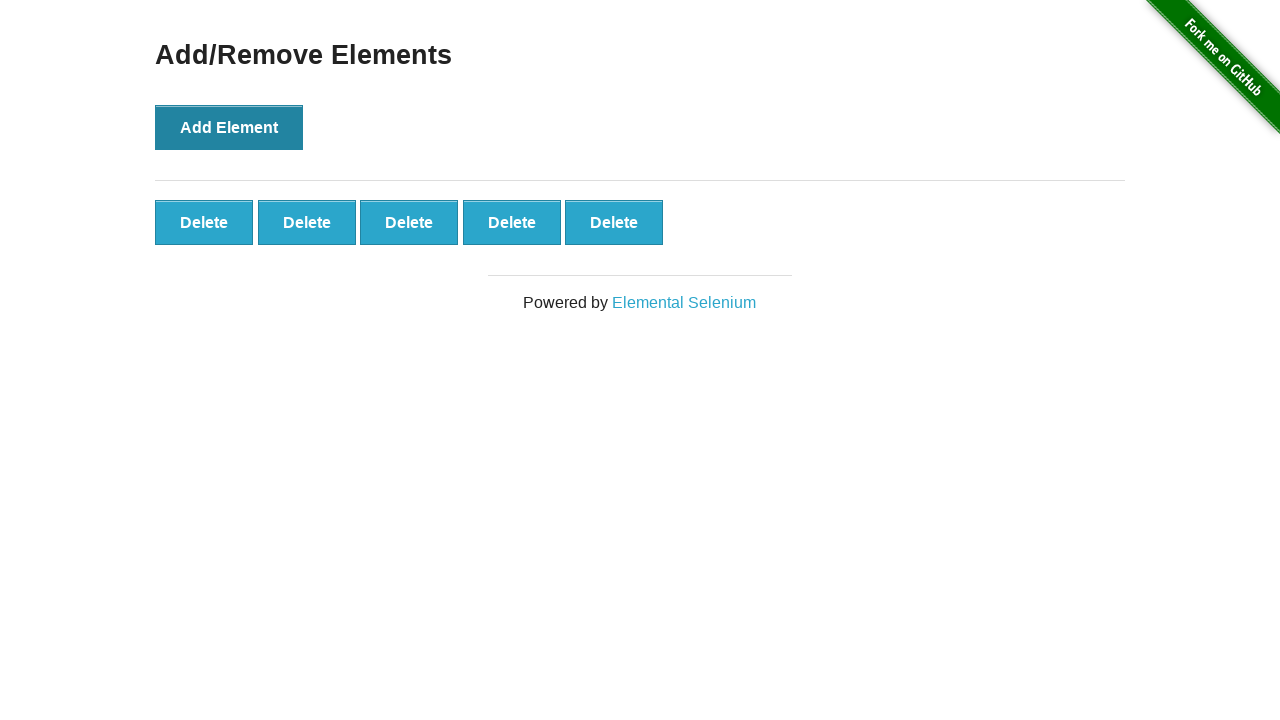

Clicked Delete button to remove element (removal 1 of 3) at (204, 222) on #elements button >> nth=0
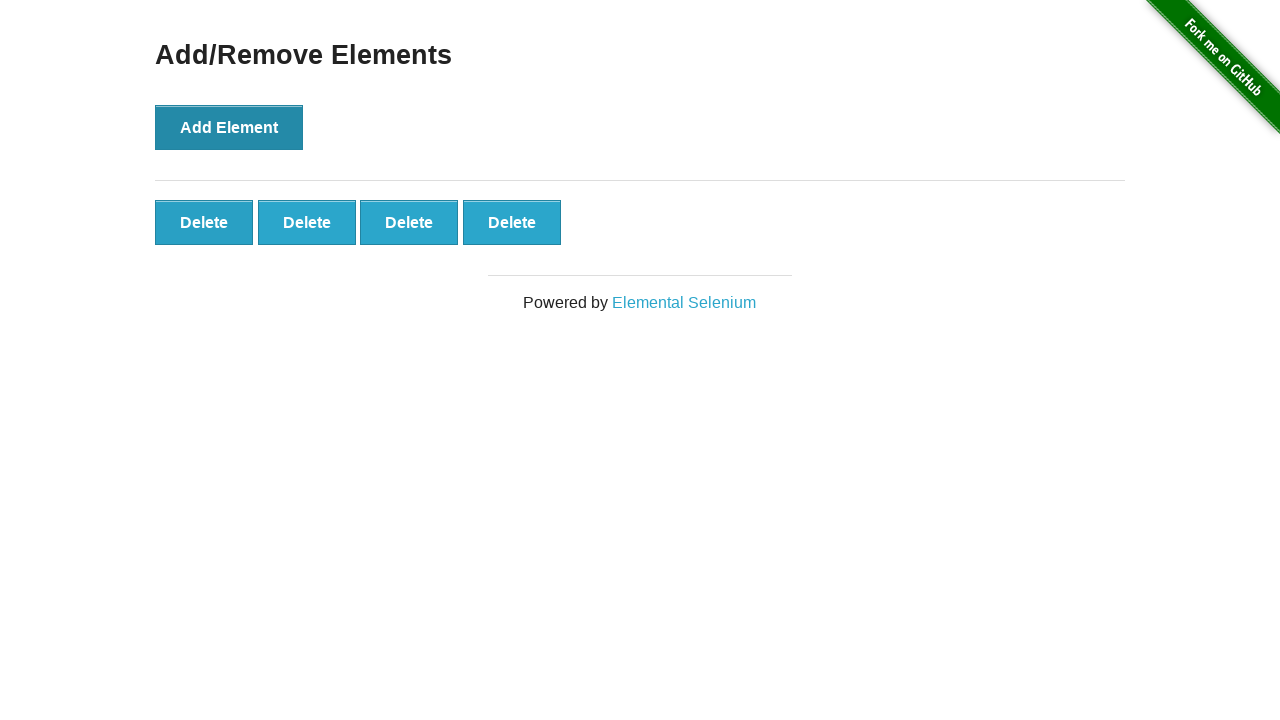

Clicked Delete button to remove element (removal 2 of 3) at (204, 222) on #elements button >> nth=0
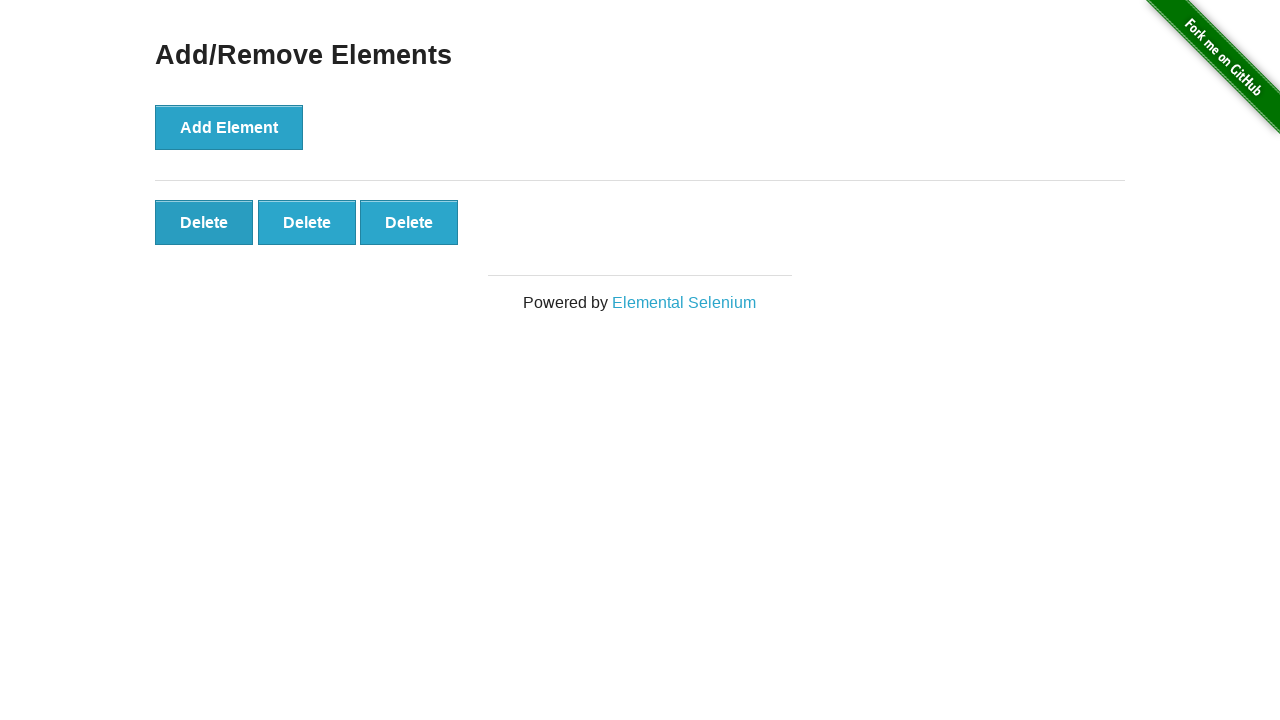

Clicked Delete button to remove element (removal 3 of 3) at (204, 222) on #elements button >> nth=0
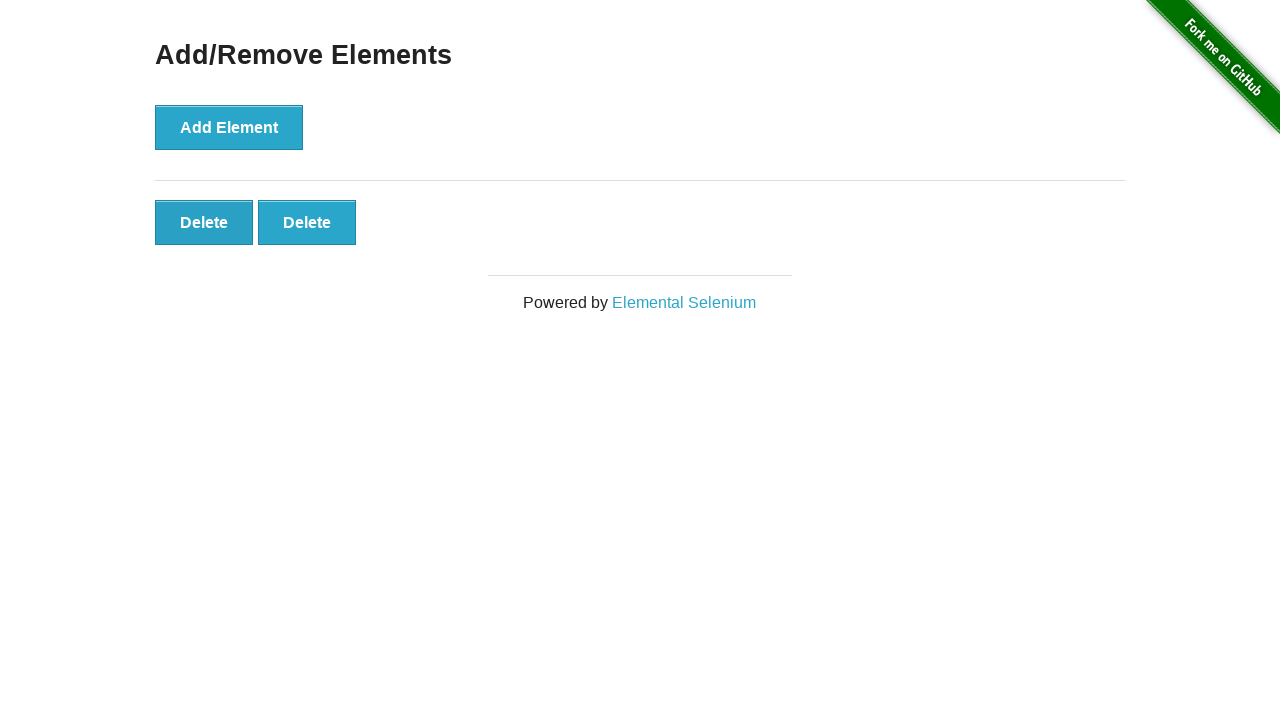

Waited 500ms for final state to settle
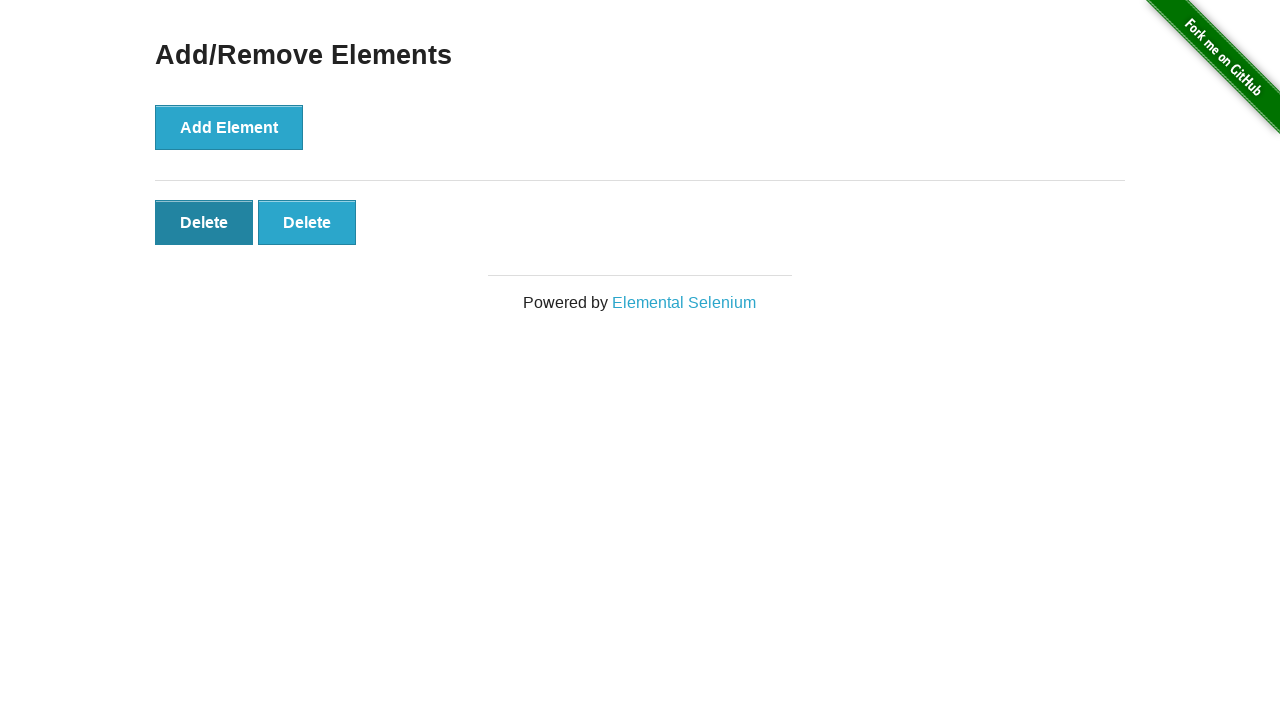

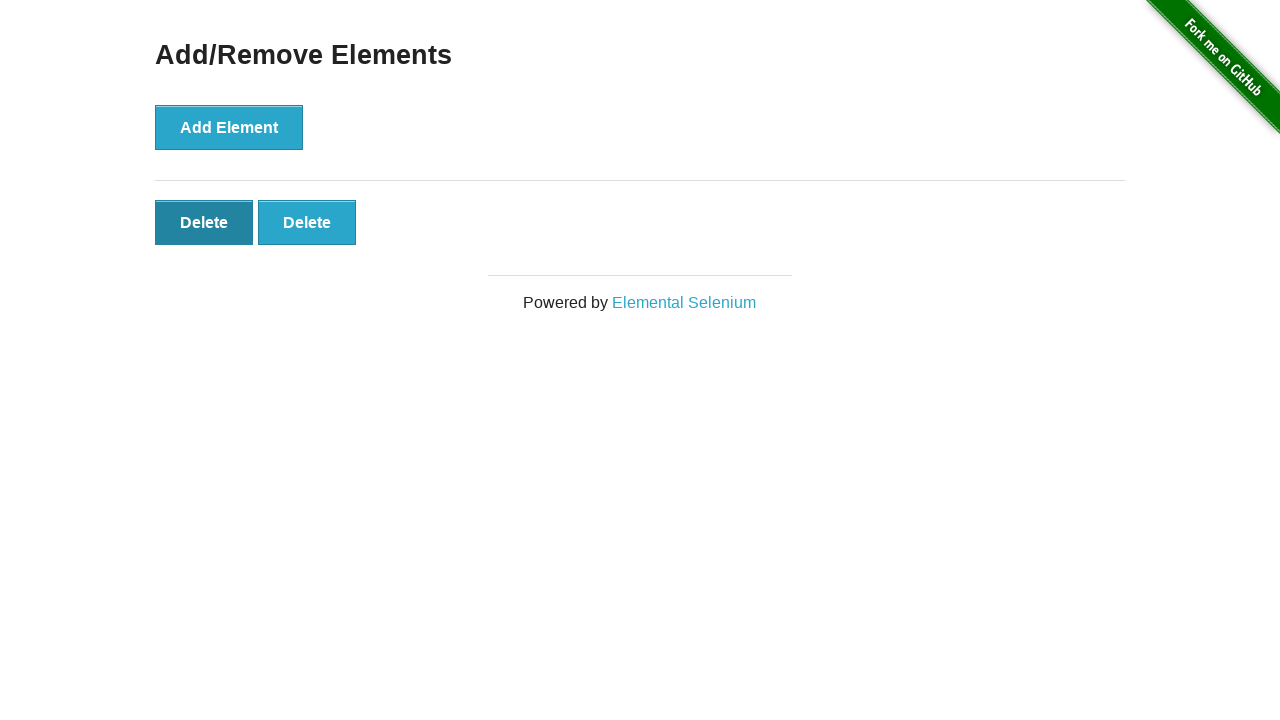